Tests the account registration process by filling out a complete signup form with user details and submitting it

Starting URL: https://automationexercise.com/login

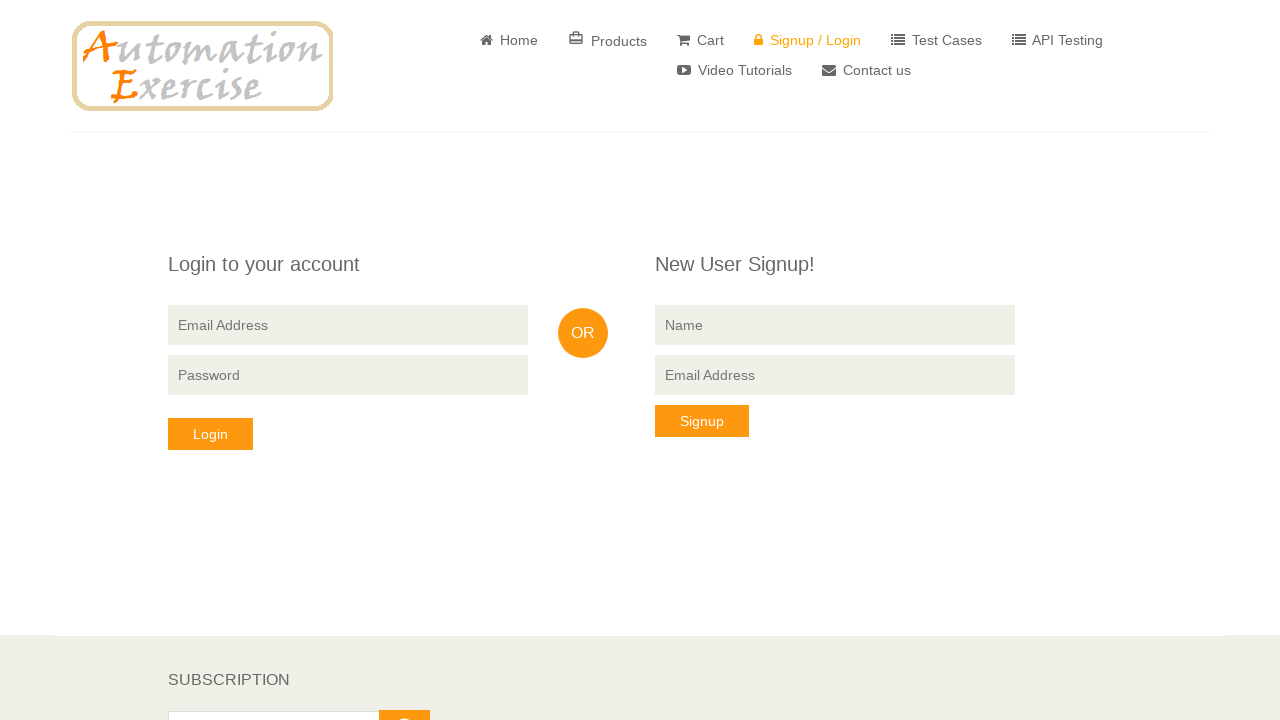

Filled name field with 'Test User' on input[name='name']
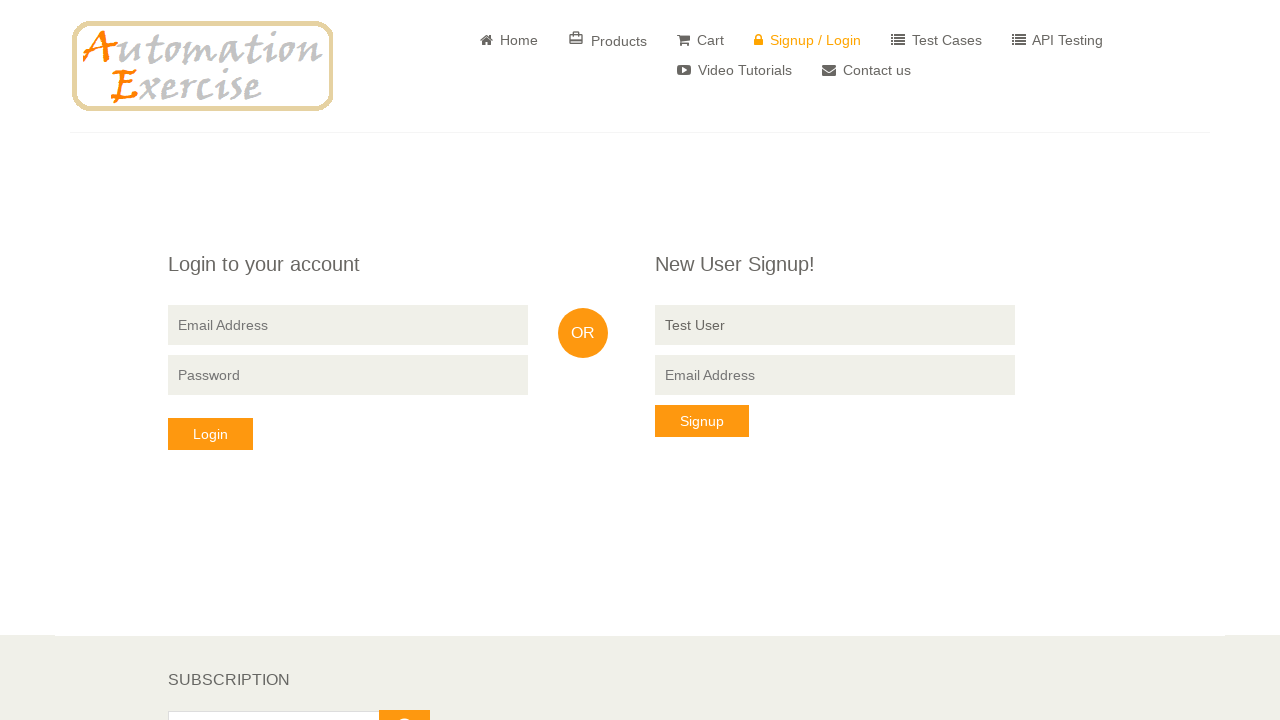

Filled signup email field with unique test email on input[data-qa='signup-email']
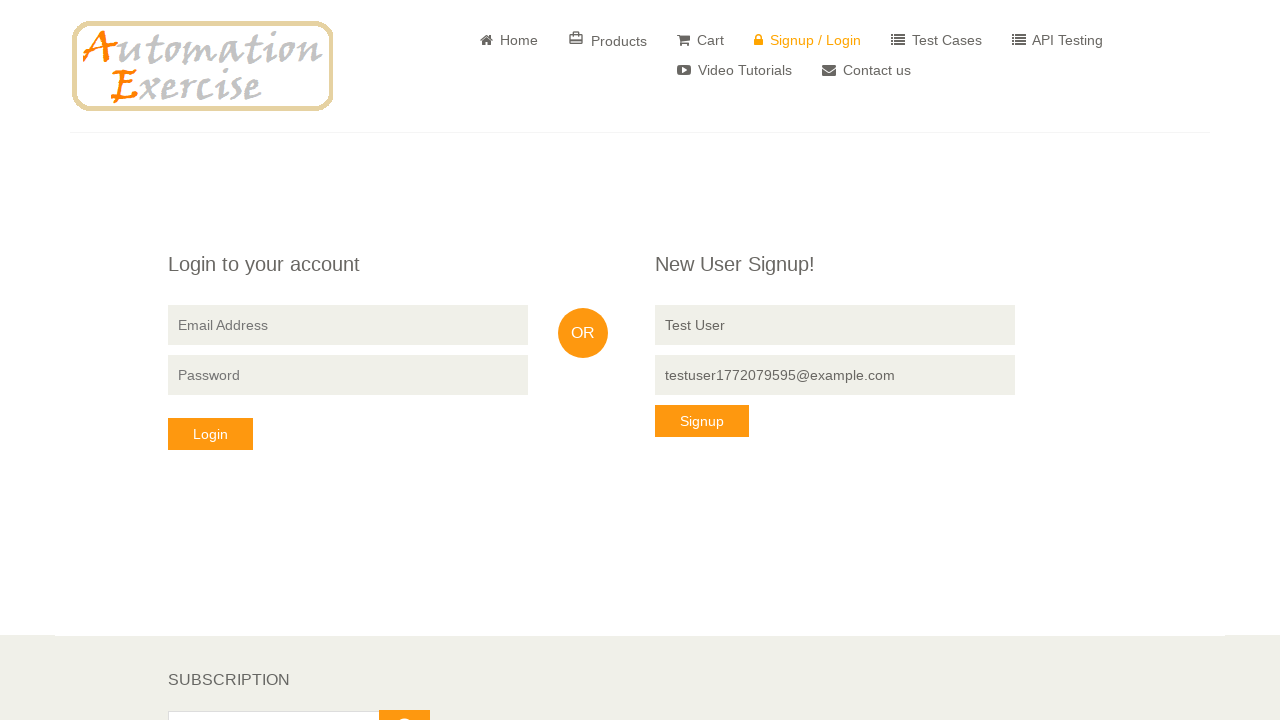

Clicked signup button to proceed to account details form at (702, 421) on button[data-qa='signup-button']
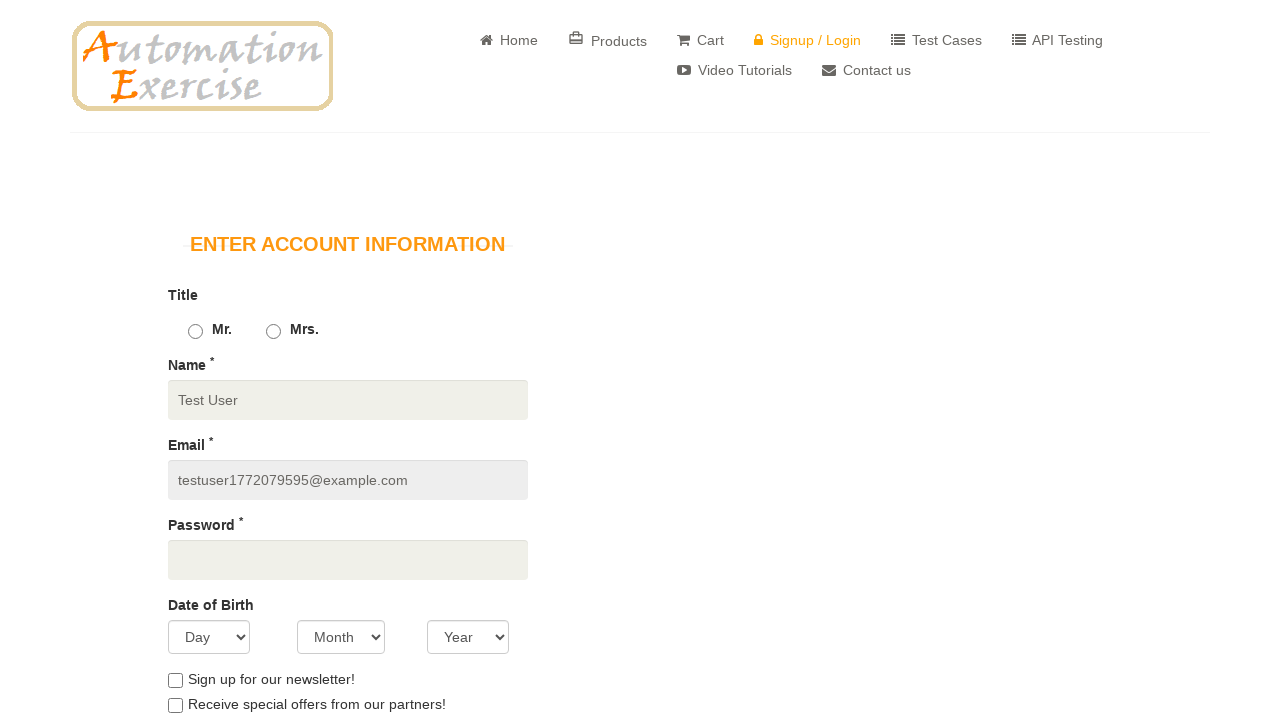

Account details form loaded successfully
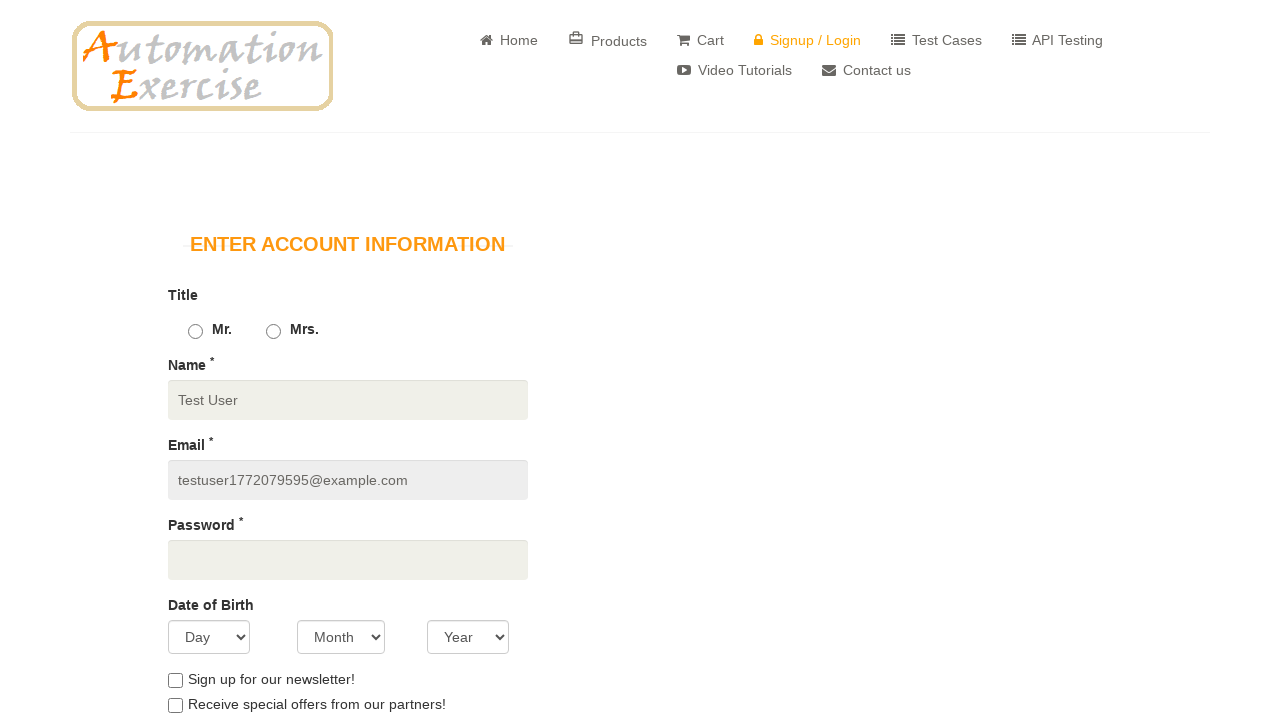

Selected male gender option at (195, 332) on #id_gender1
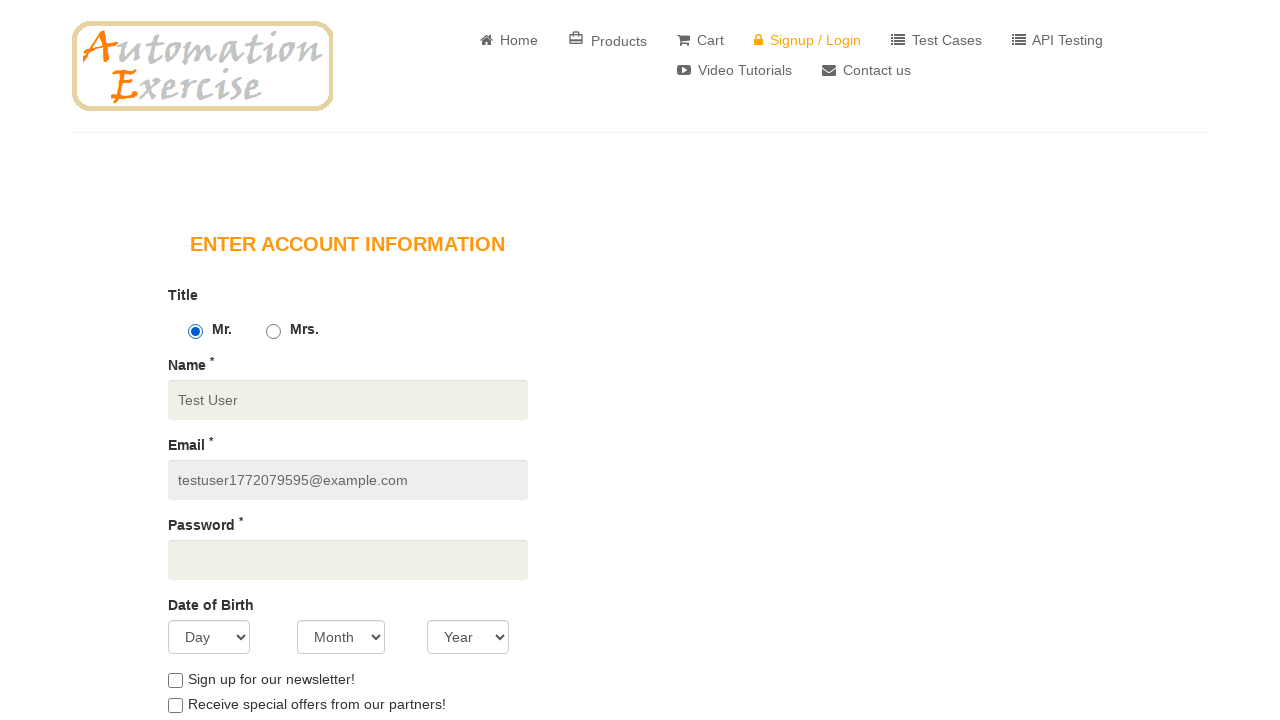

Filled password field with 'Test123456' on #password
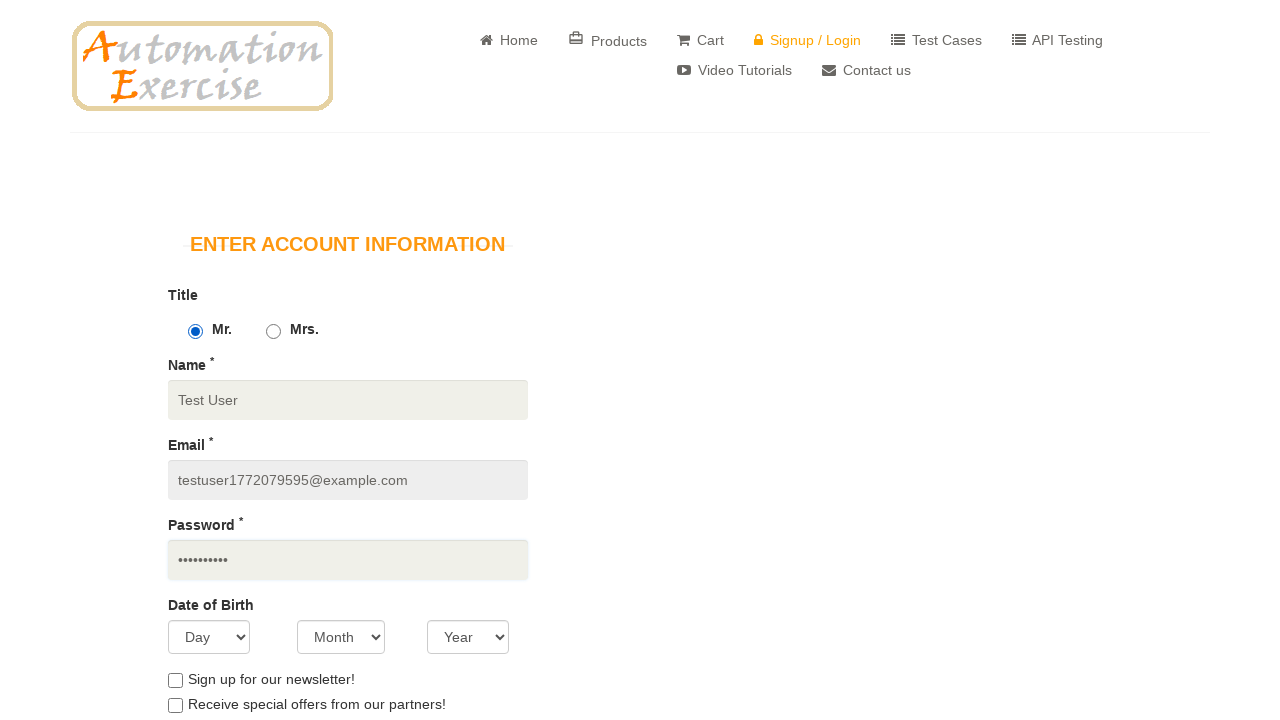

Selected day 15 from date of birth dropdown on #days
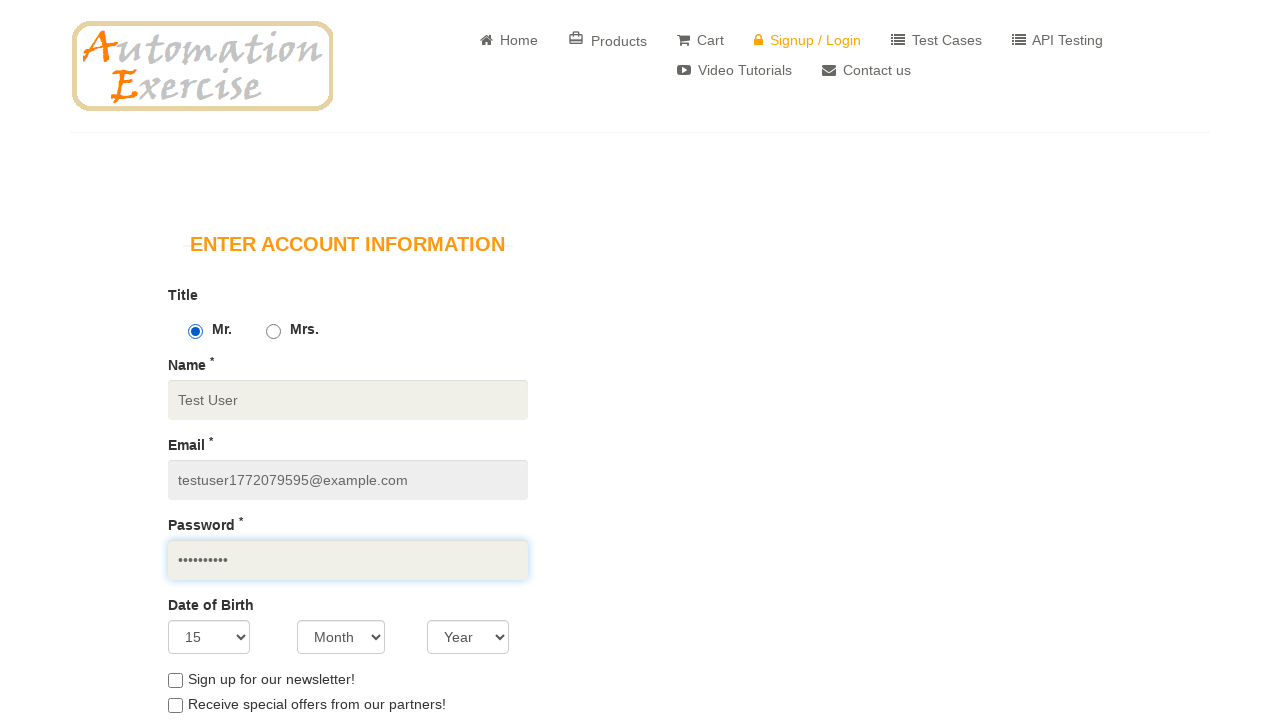

Selected May from month dropdown on #months
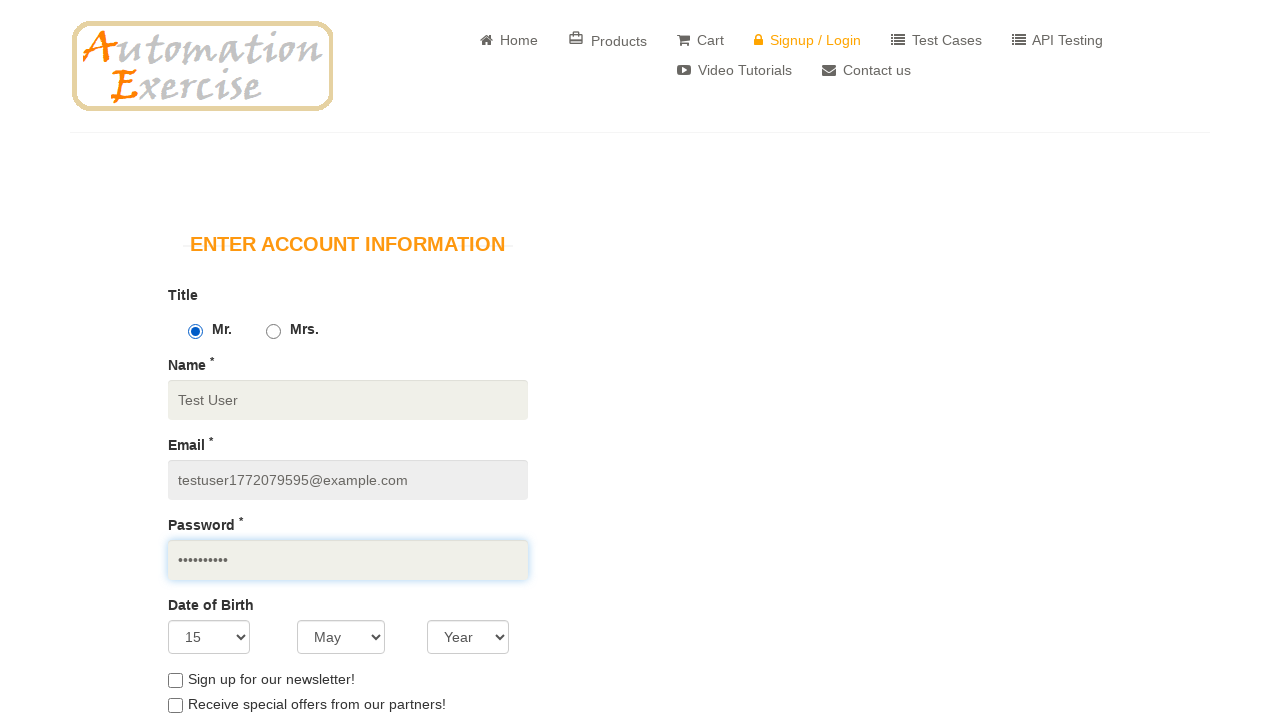

Selected 1995 from year dropdown on #years
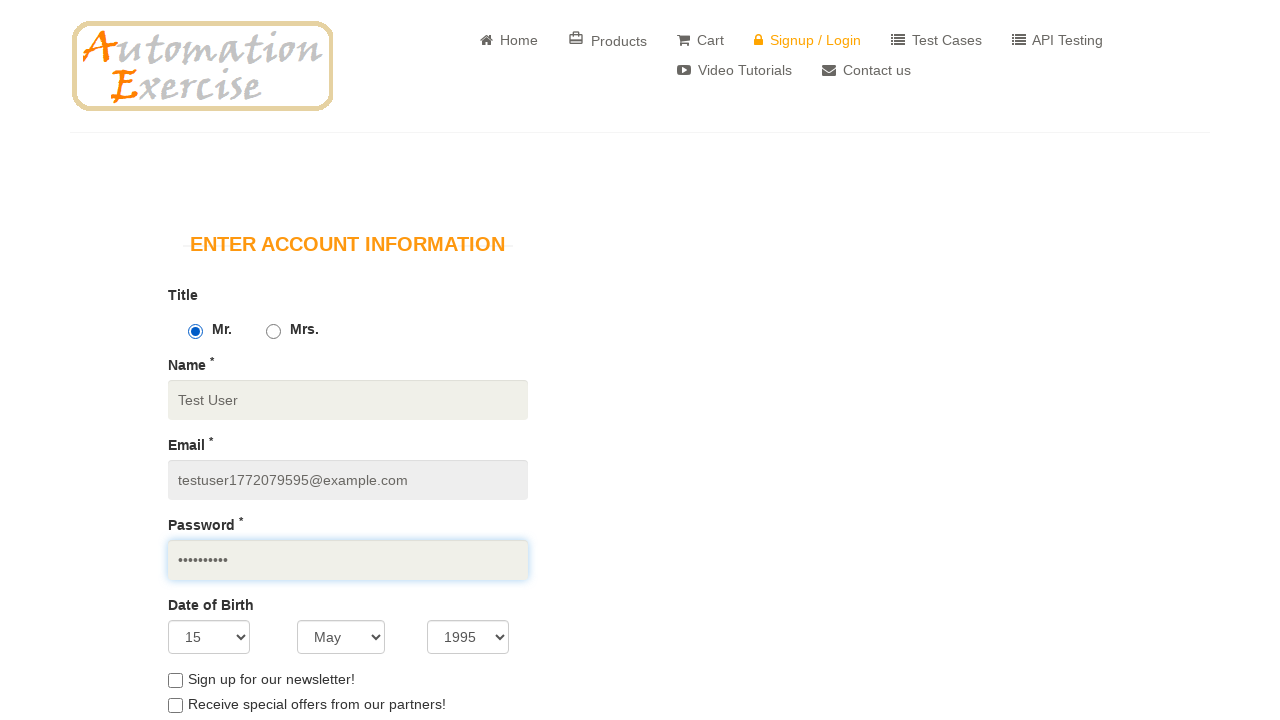

Filled first name field with 'John' on #first_name
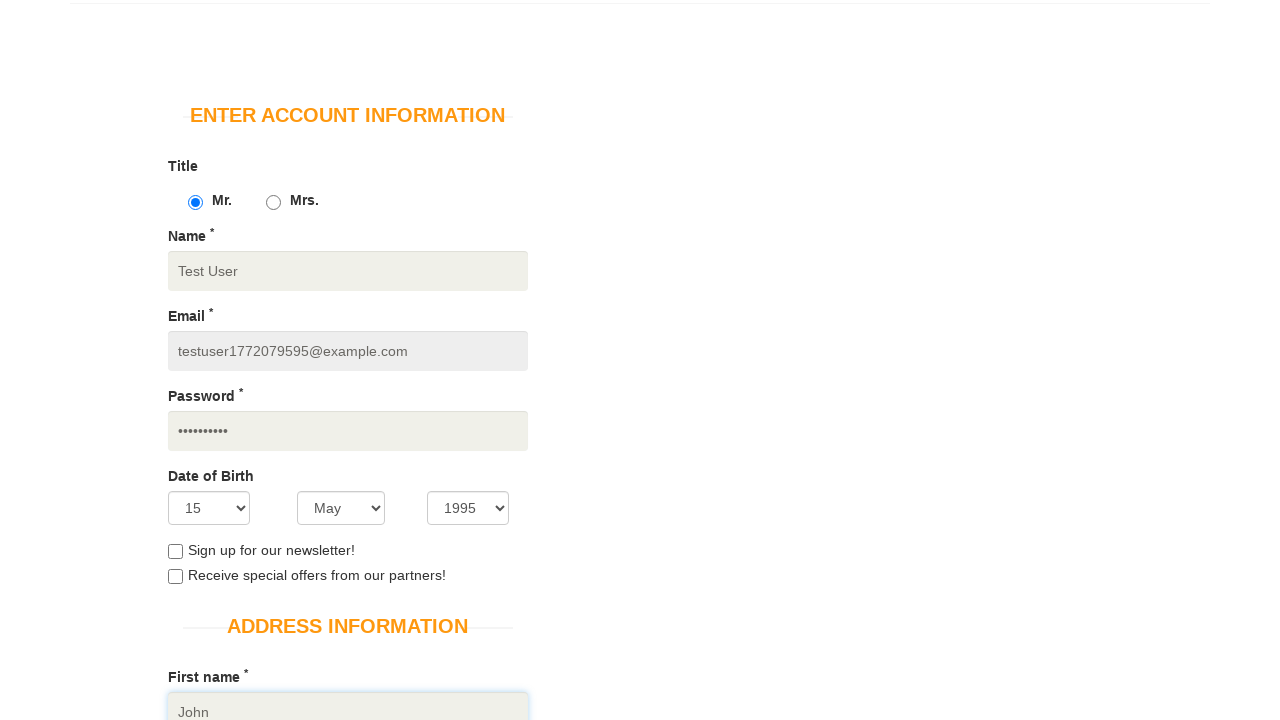

Filled last name field with 'Smith' on #last_name
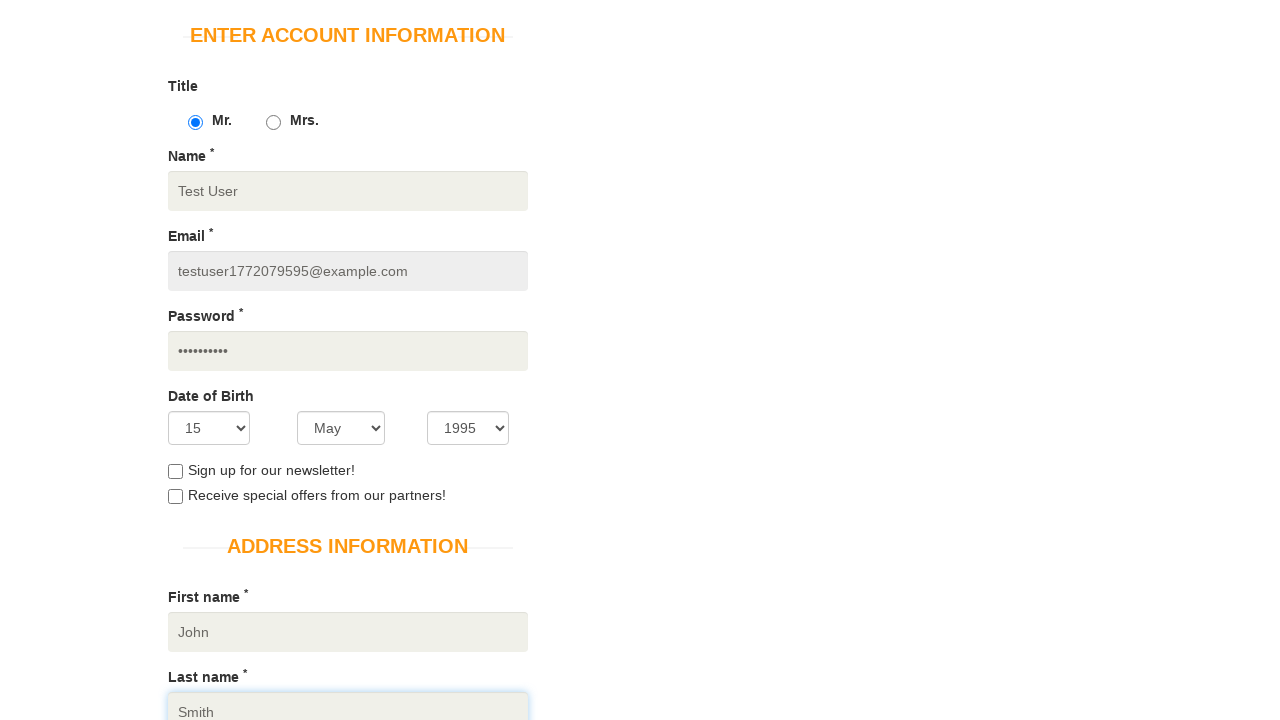

Filled company field with 'Test Company Inc' on #company
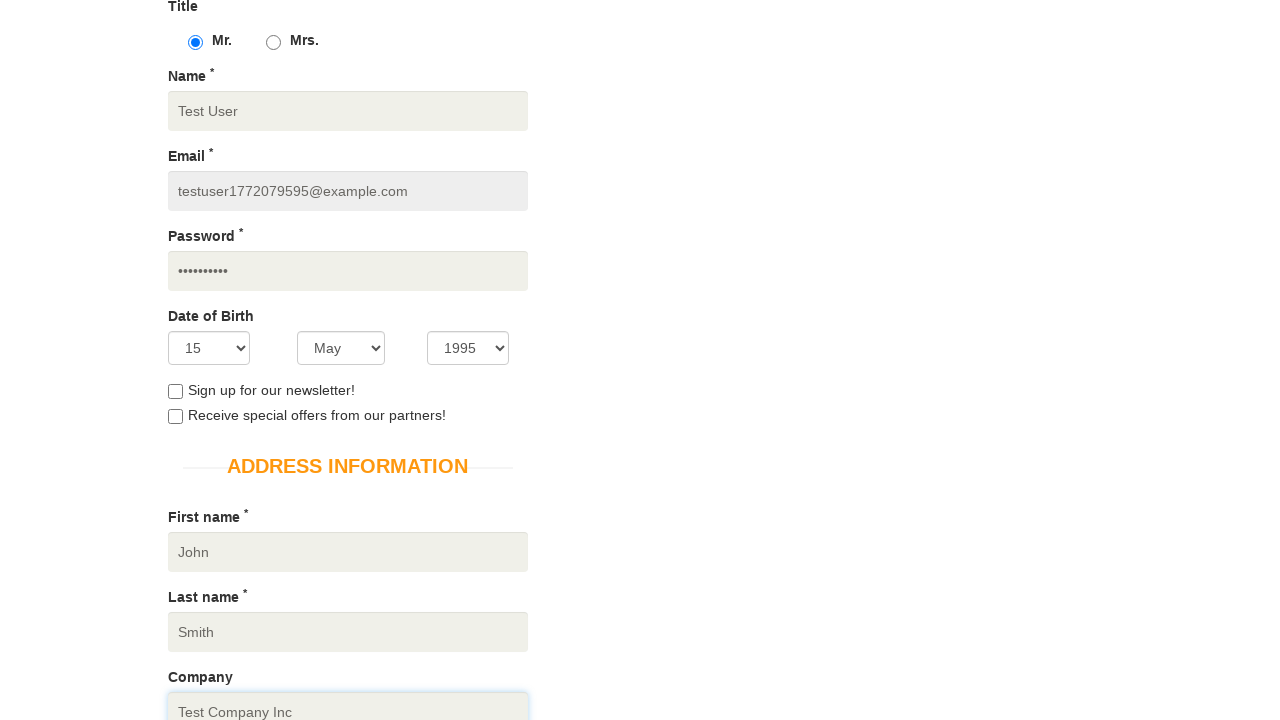

Filled primary address field with '456 Test Avenue' on #address1
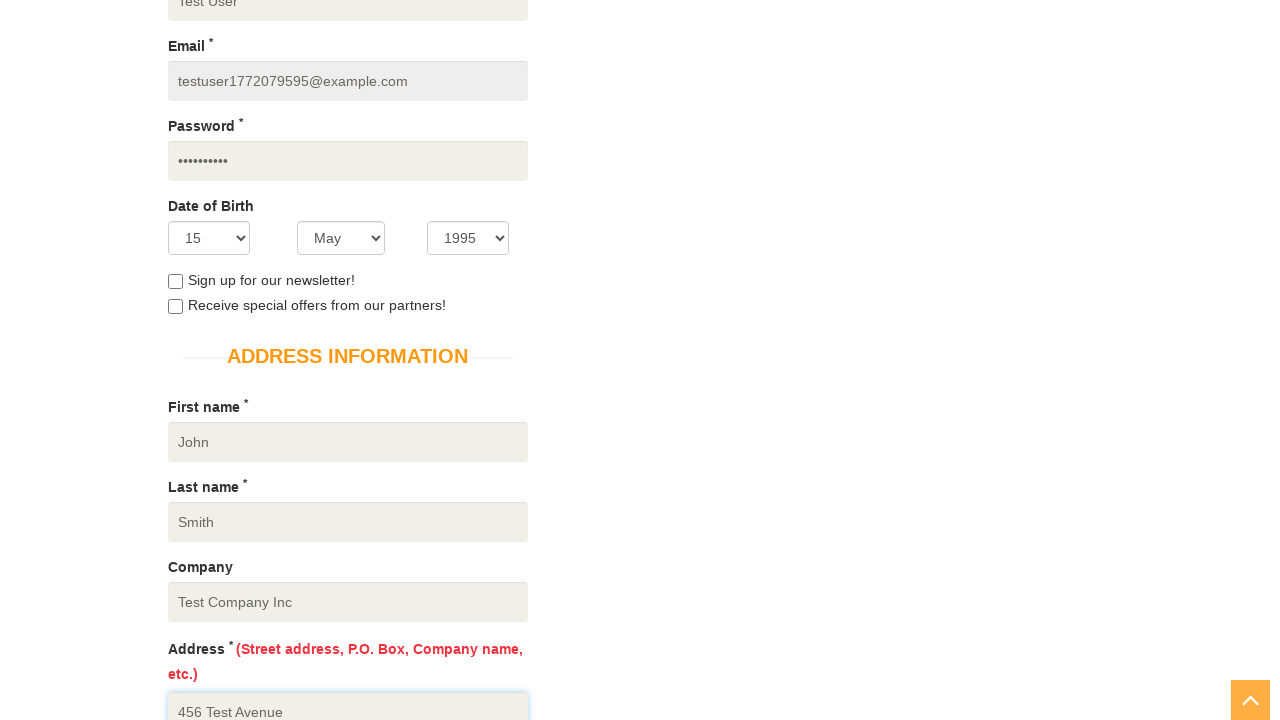

Filled secondary address field with 'Suite 200' on #address2
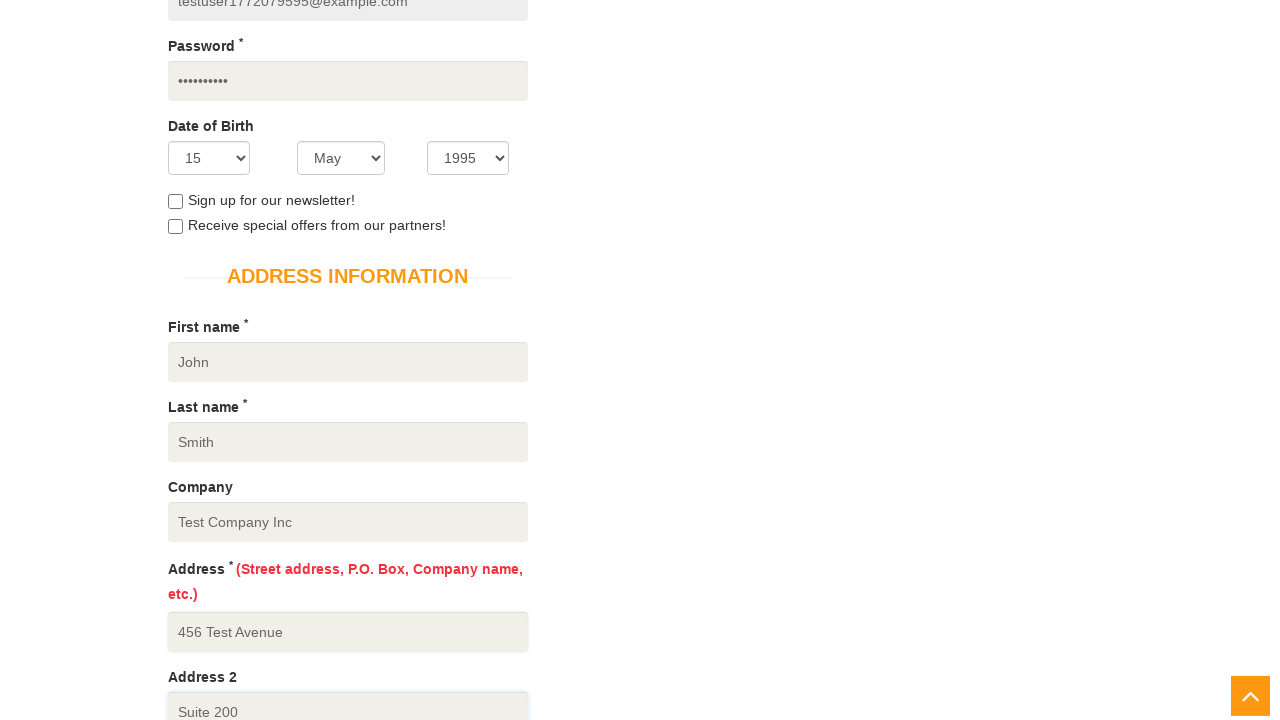

Selected Canada from country dropdown on #country
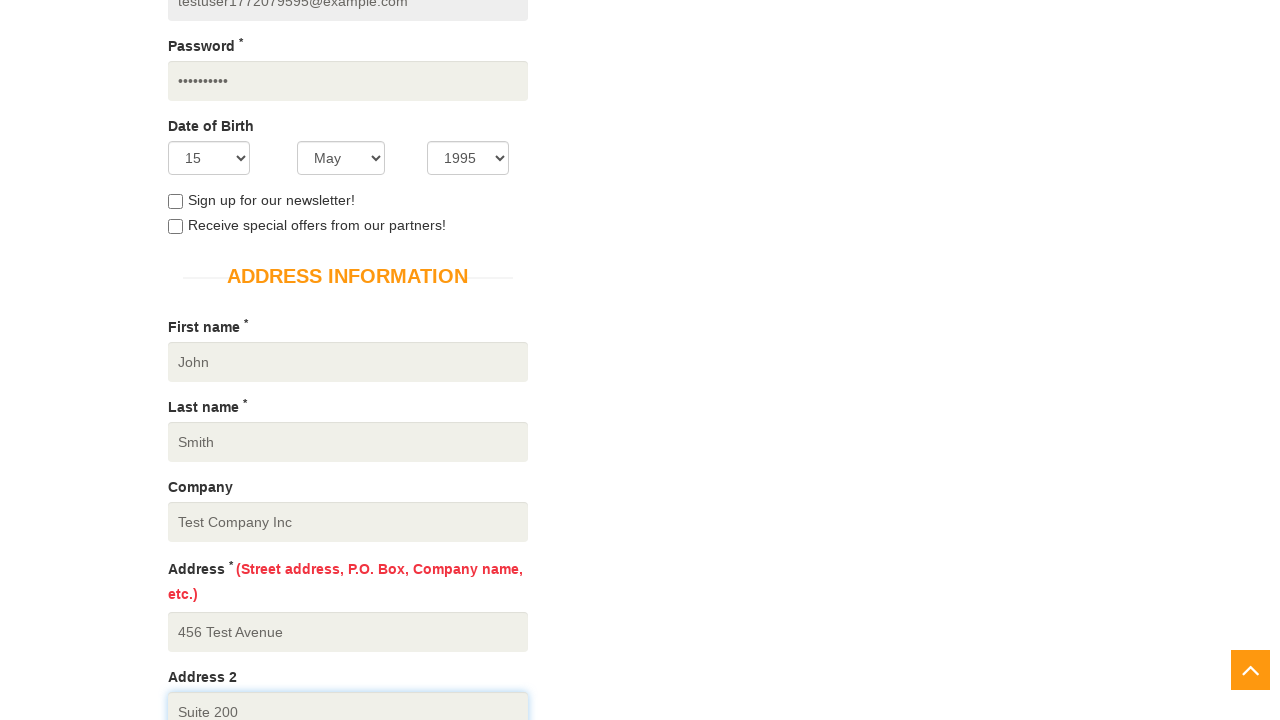

Filled state field with 'British Columbia' on #state
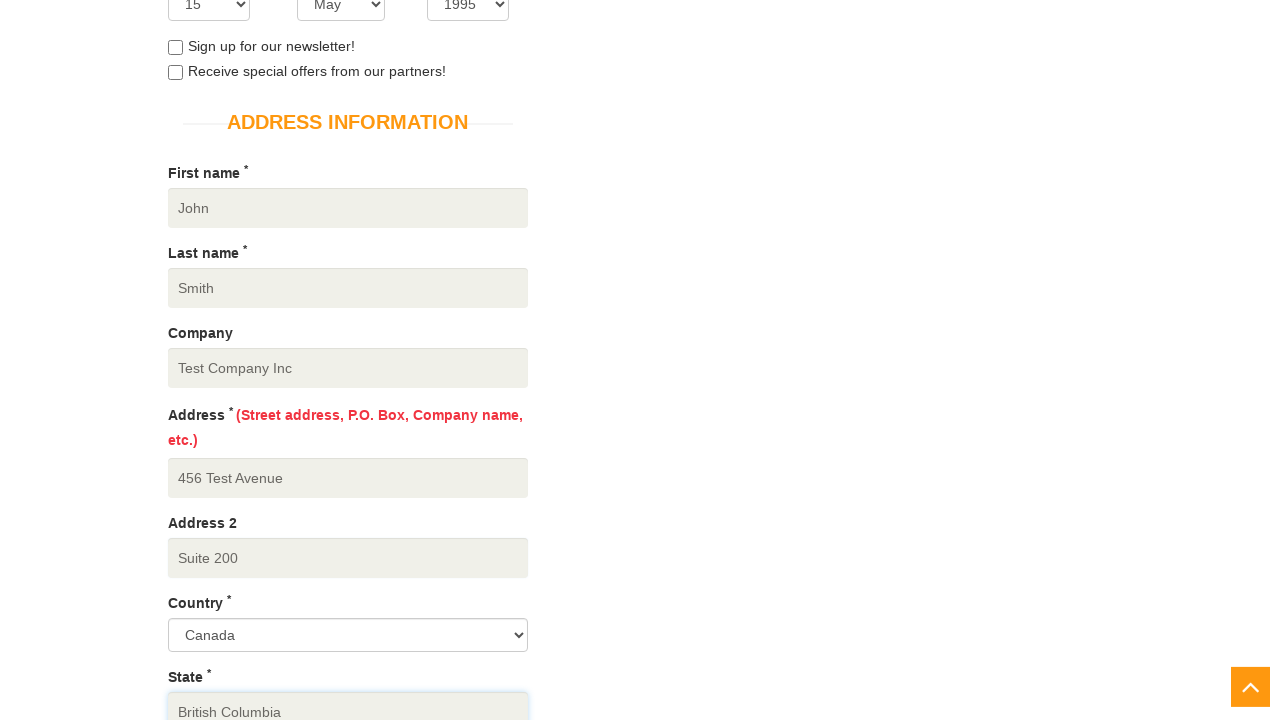

Filled city field with 'Vancouver' on #city
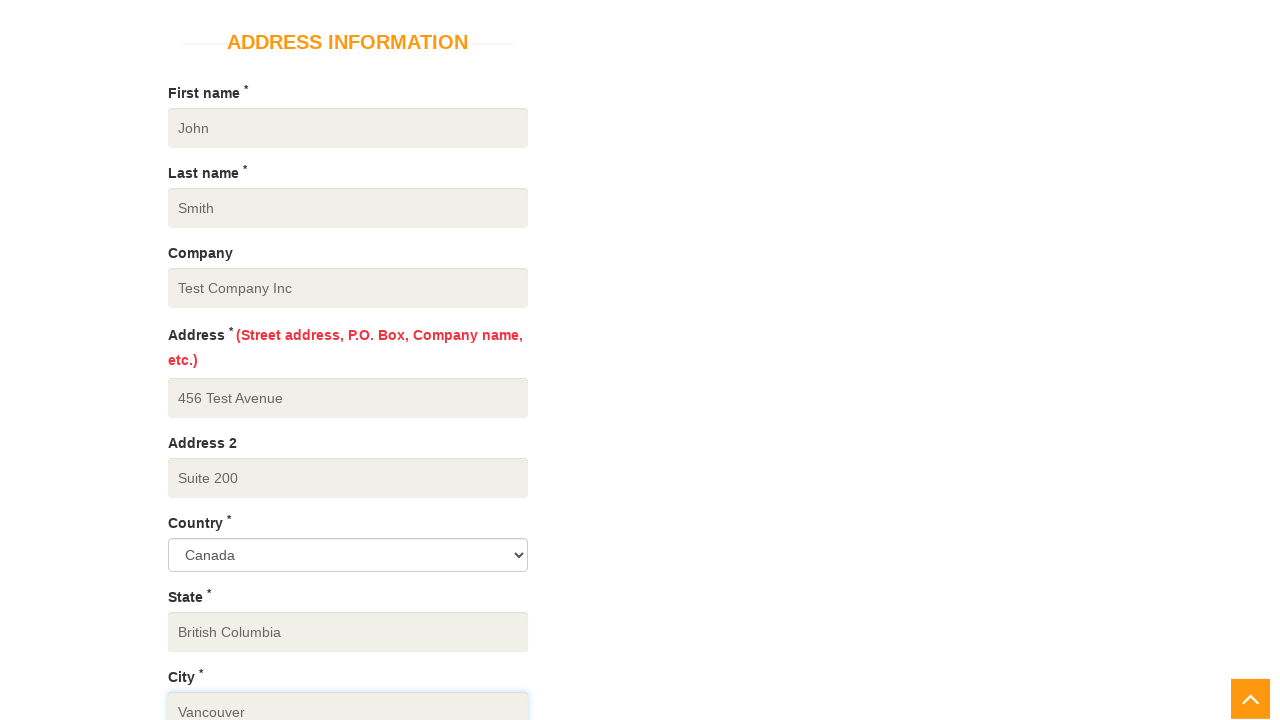

Filled zipcode field with 'V6B2W9' on #zipcode
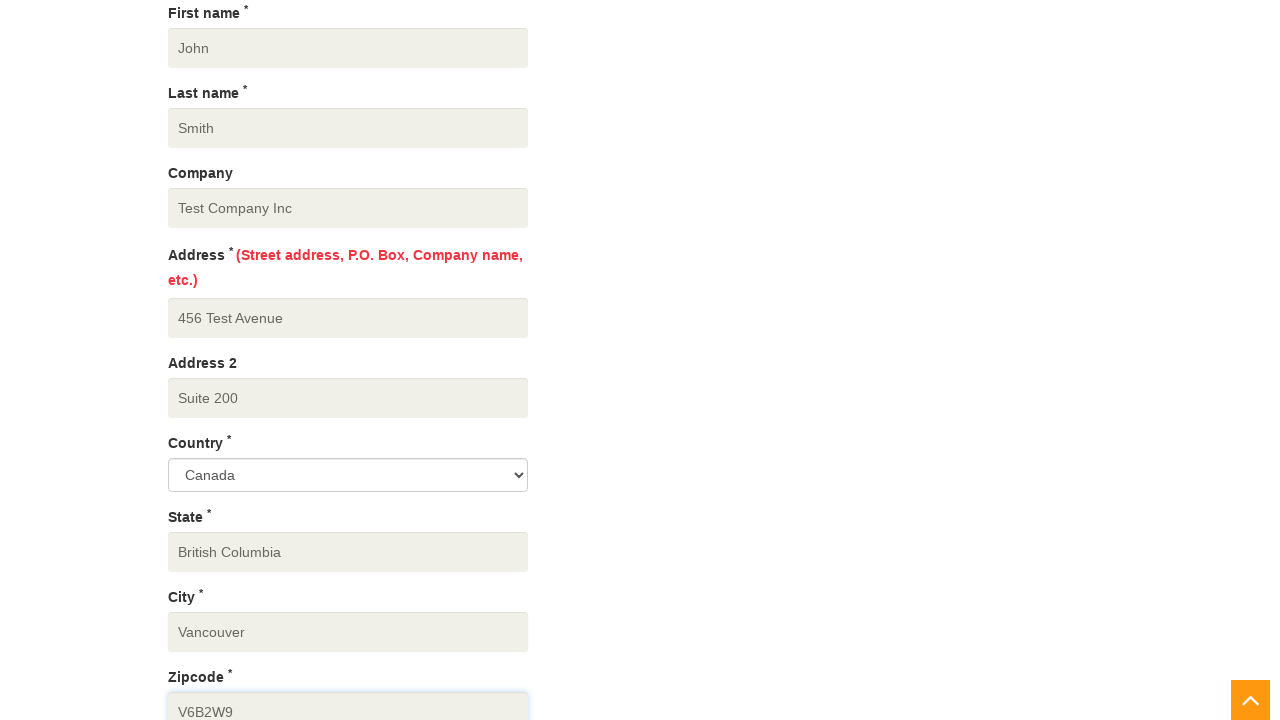

Filled mobile number field with '6045551234' on #mobile_number
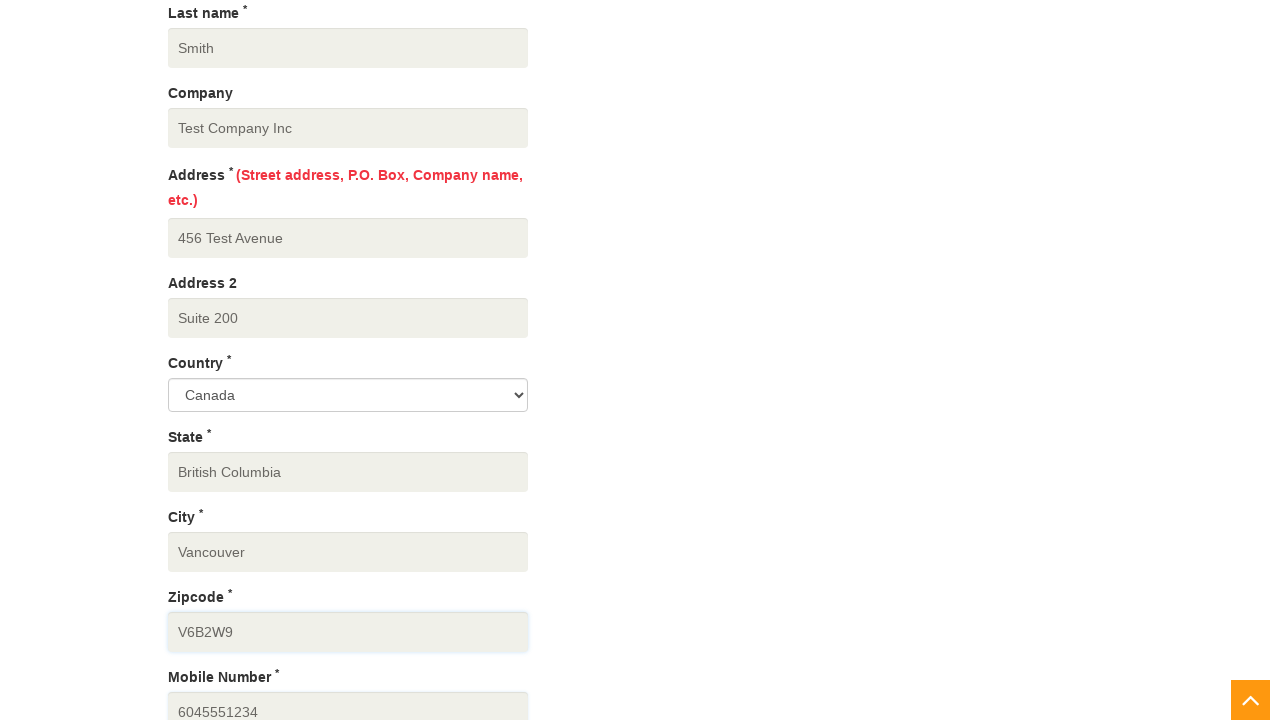

Clicked create account button to submit registration form at (241, 360) on button[data-qa='create-account']
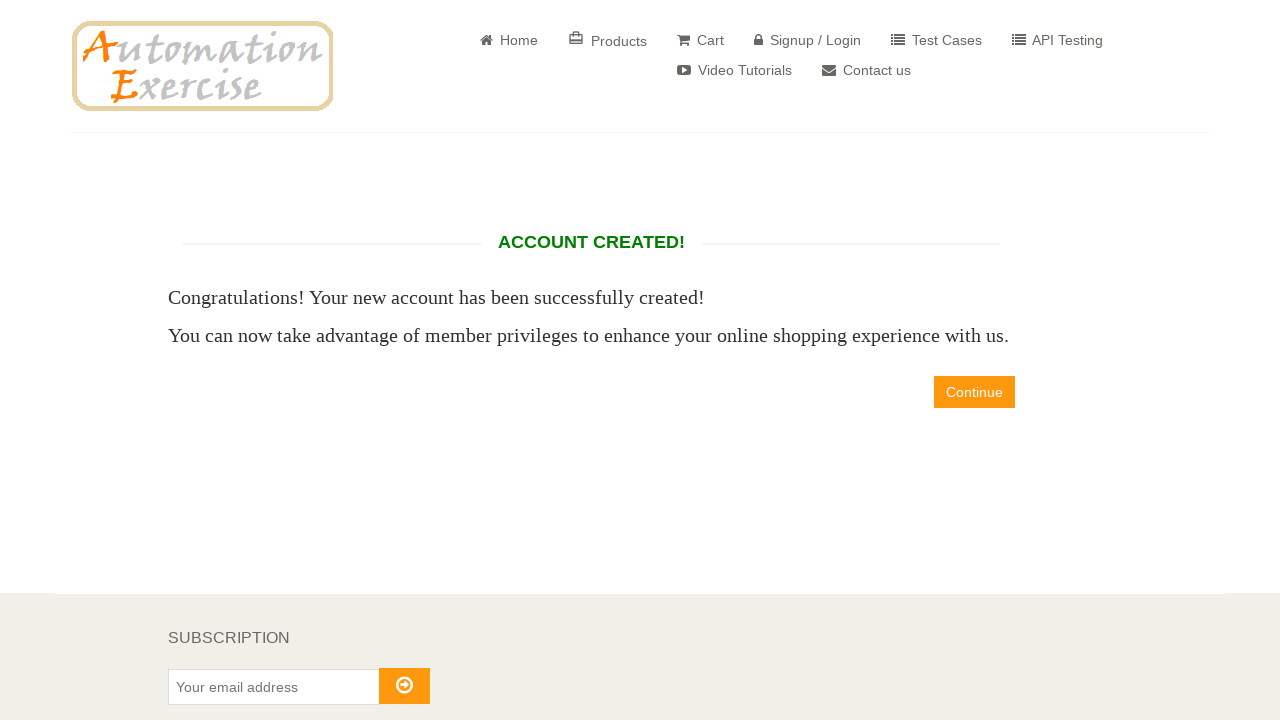

Account creation confirmation page loaded successfully
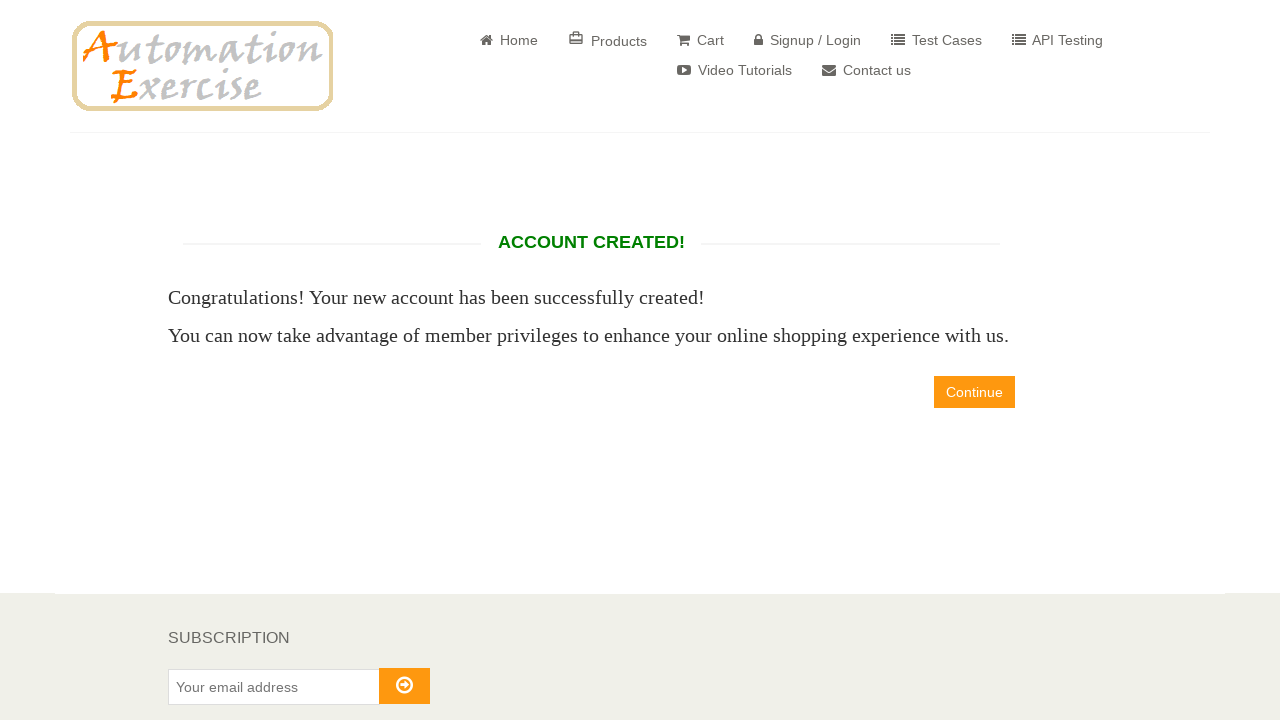

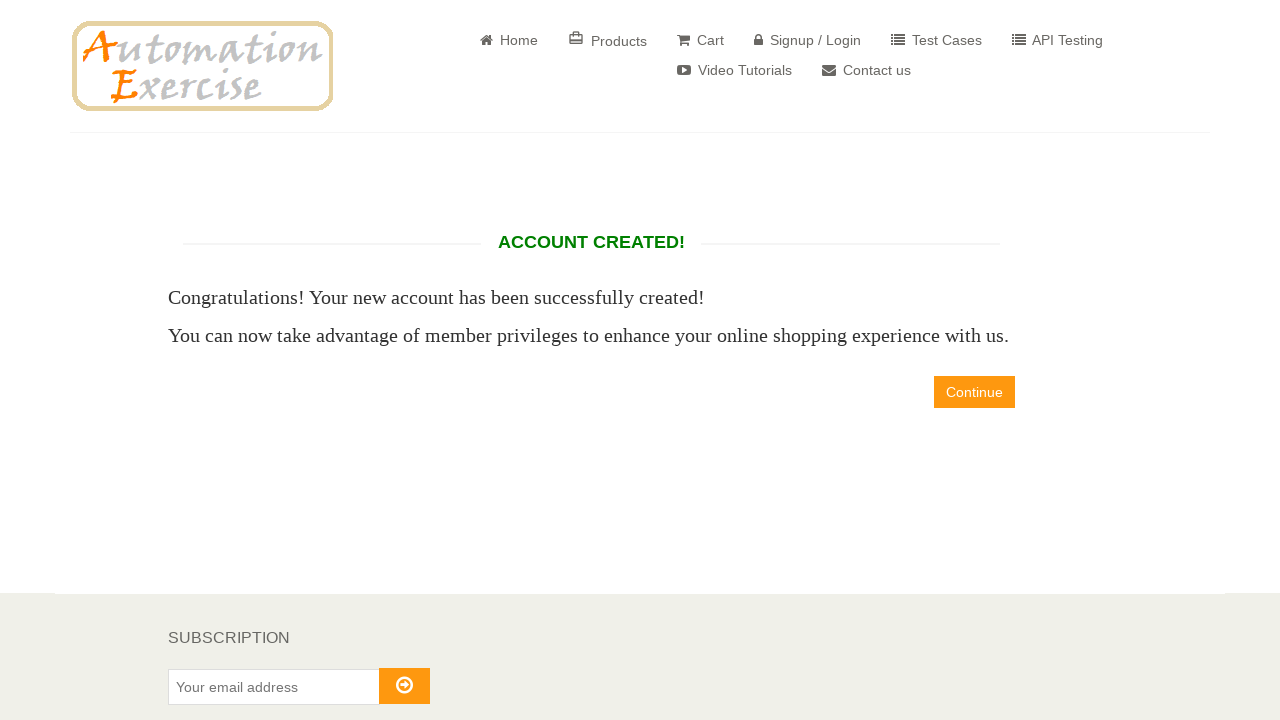